Tests dynamic control functionality by toggling an input field's enabled state and verifying the change

Starting URL: https://v1.training-support.net/selenium/dynamic-controls

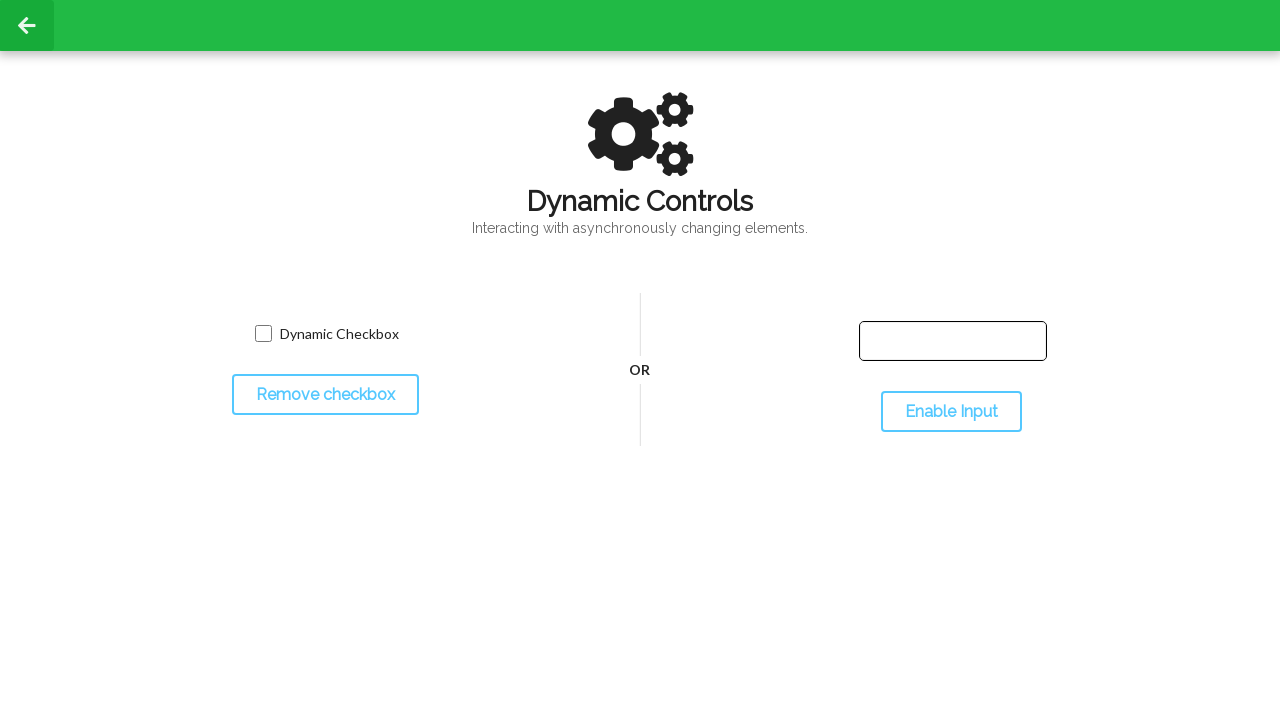

Located input text field
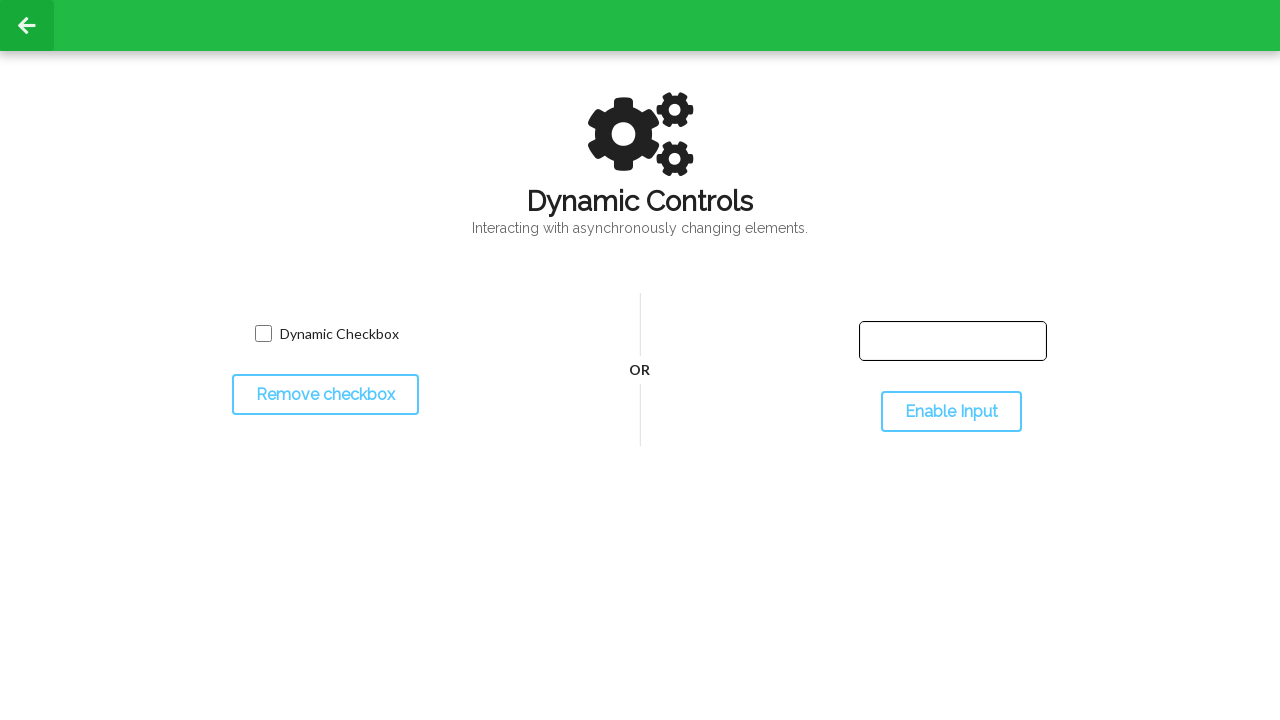

Checked initial enabled state of input field
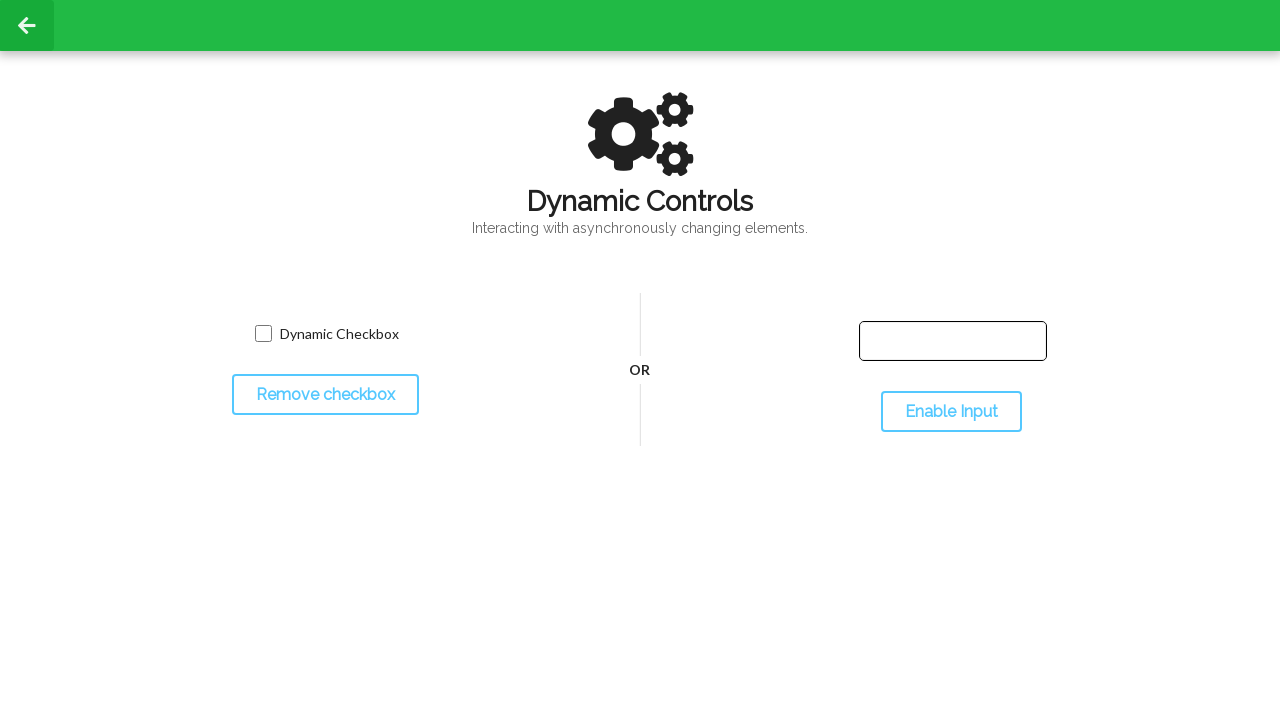

Clicked toggle button to change input field state at (951, 412) on #toggleInput
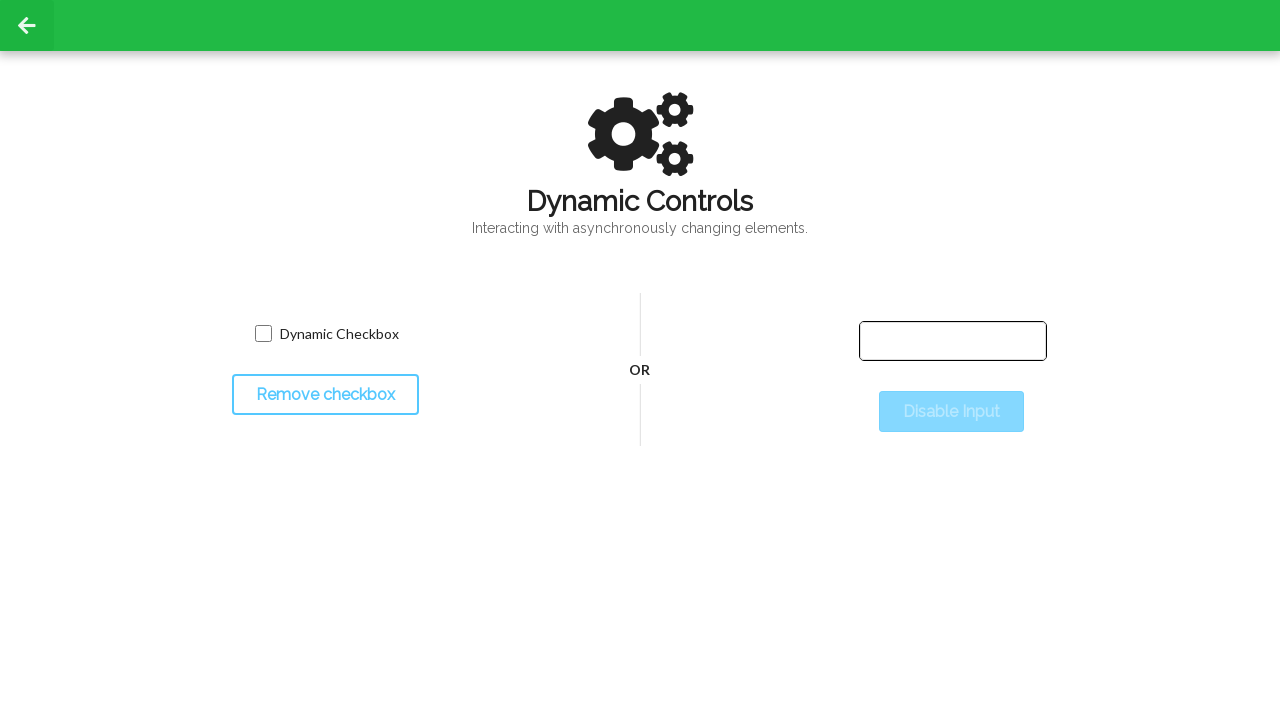

Waited for state change to complete
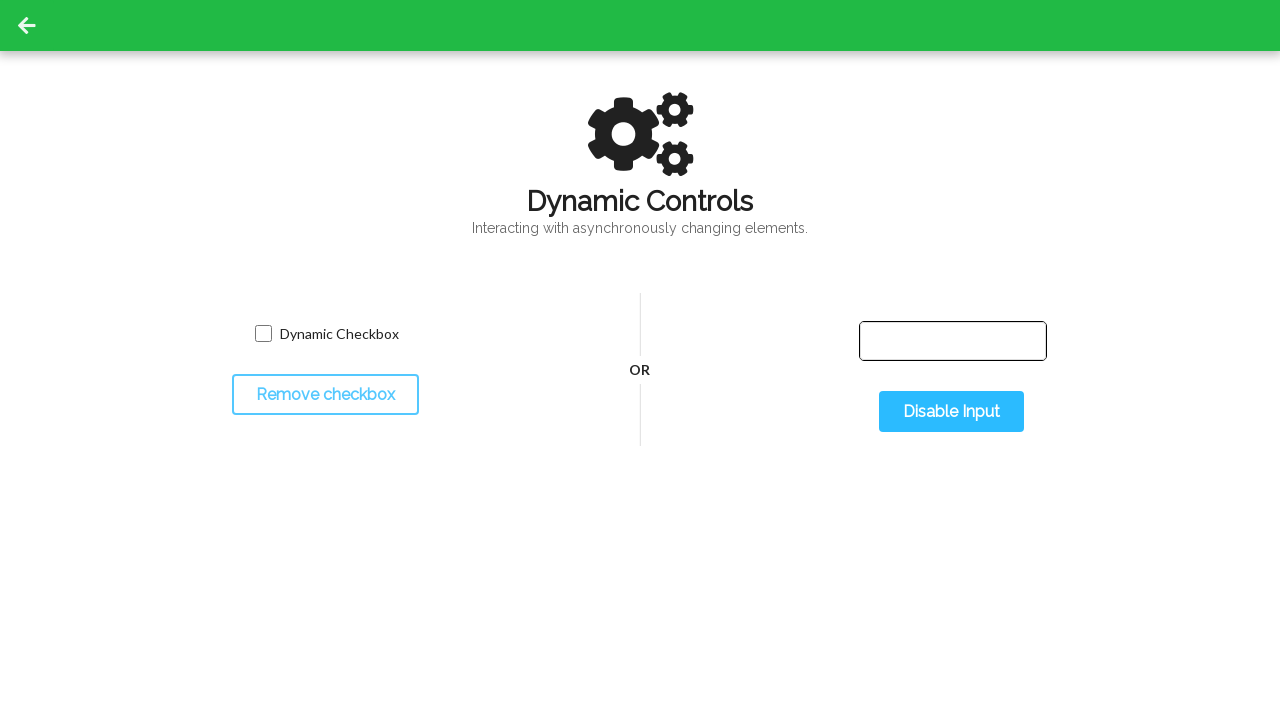

Checked final enabled state of input field after toggle
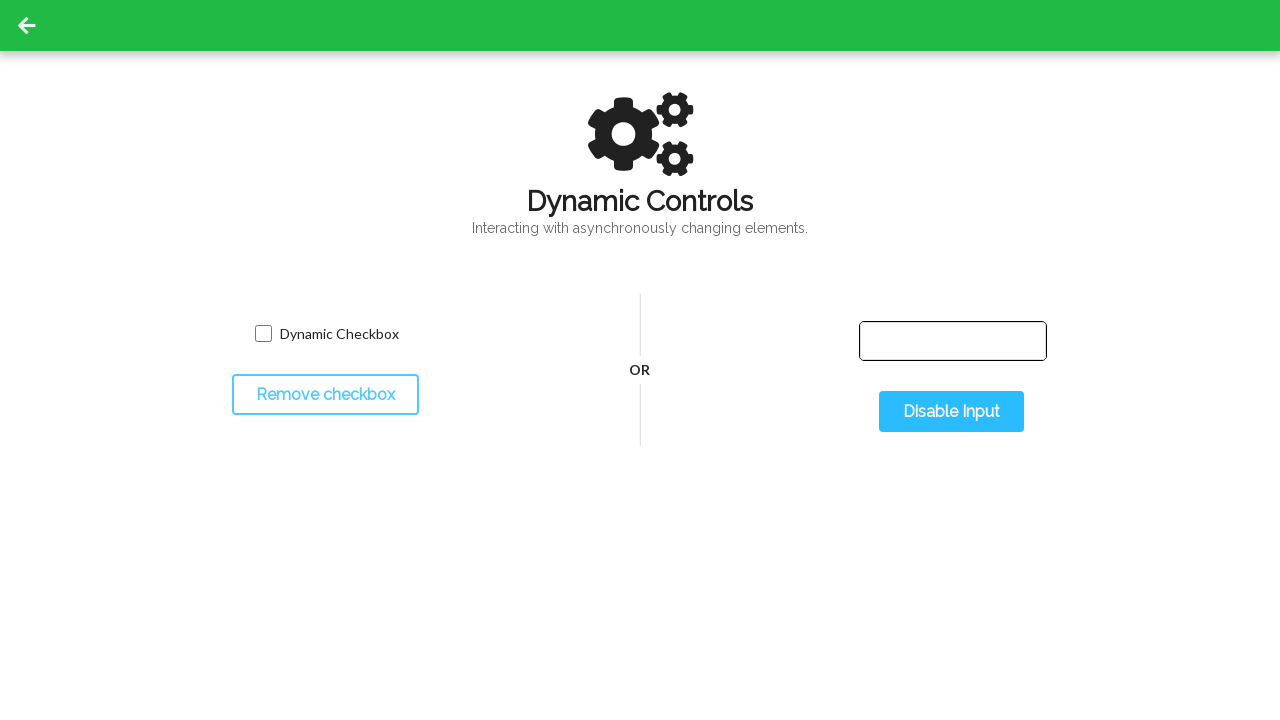

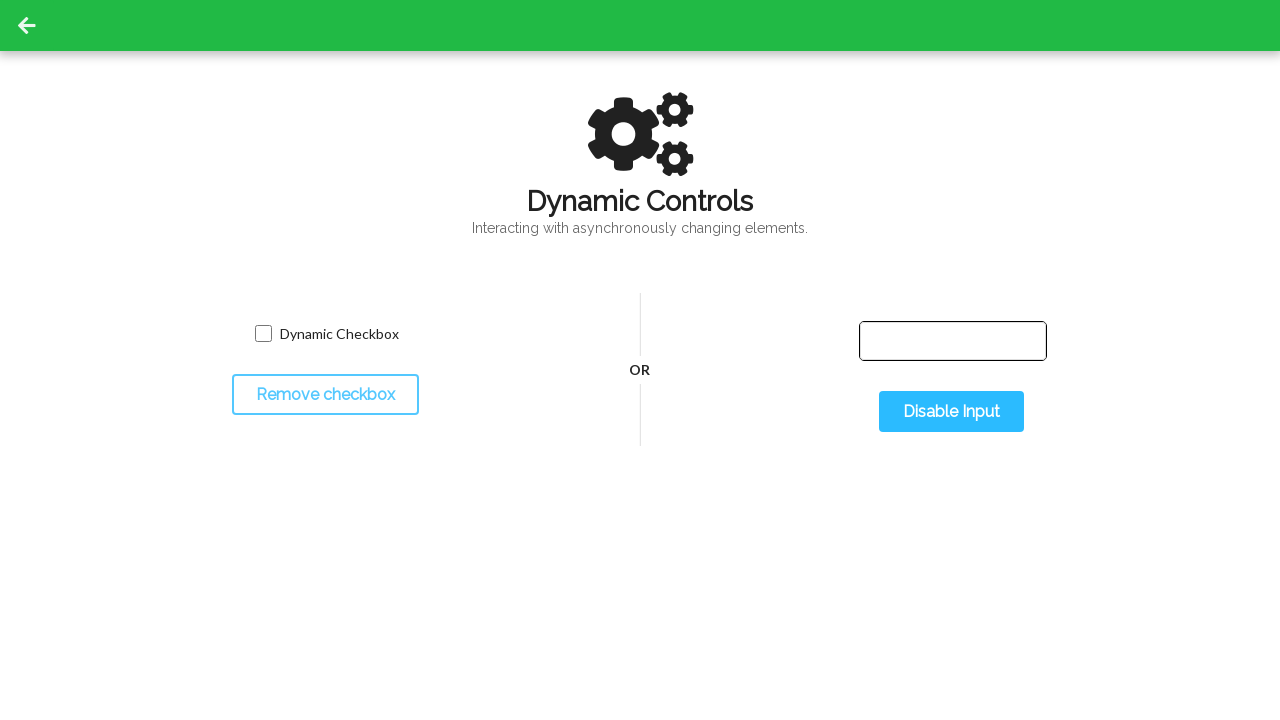